Tests marking individual todo items as complete by clicking their toggle checkboxes.

Starting URL: https://demo.playwright.dev/todomvc

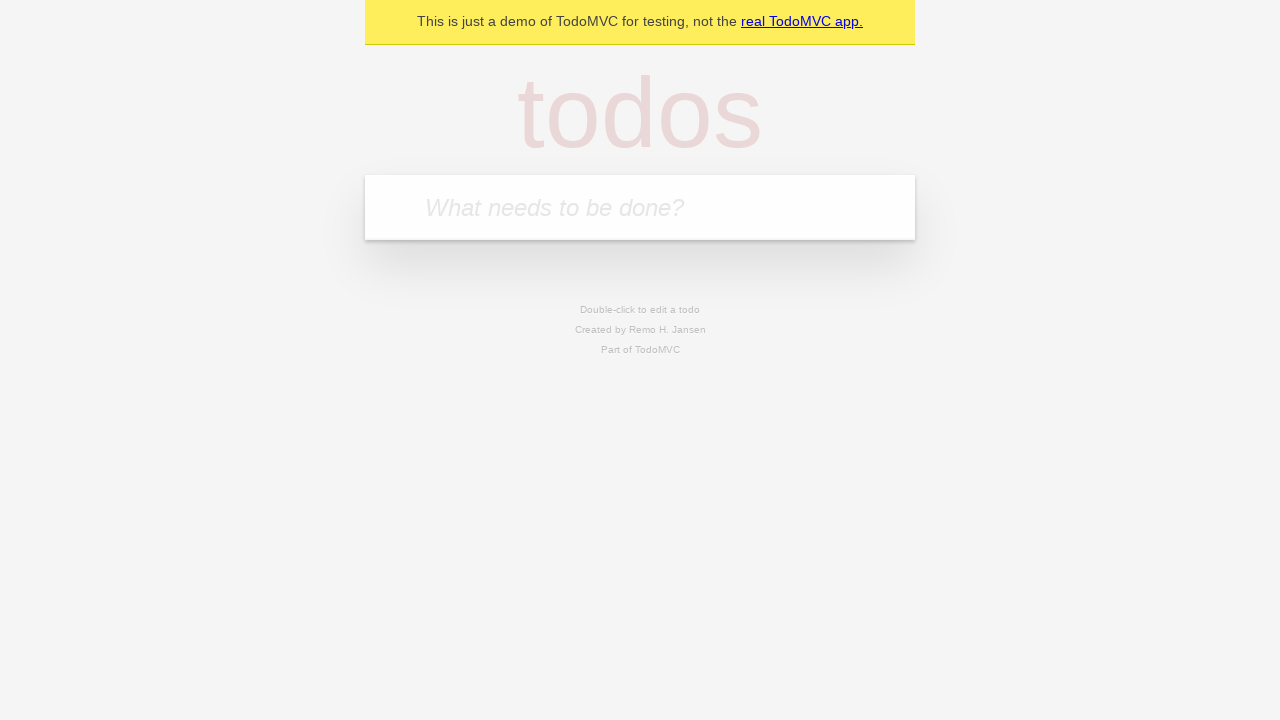

Navigated to TodoMVC demo application
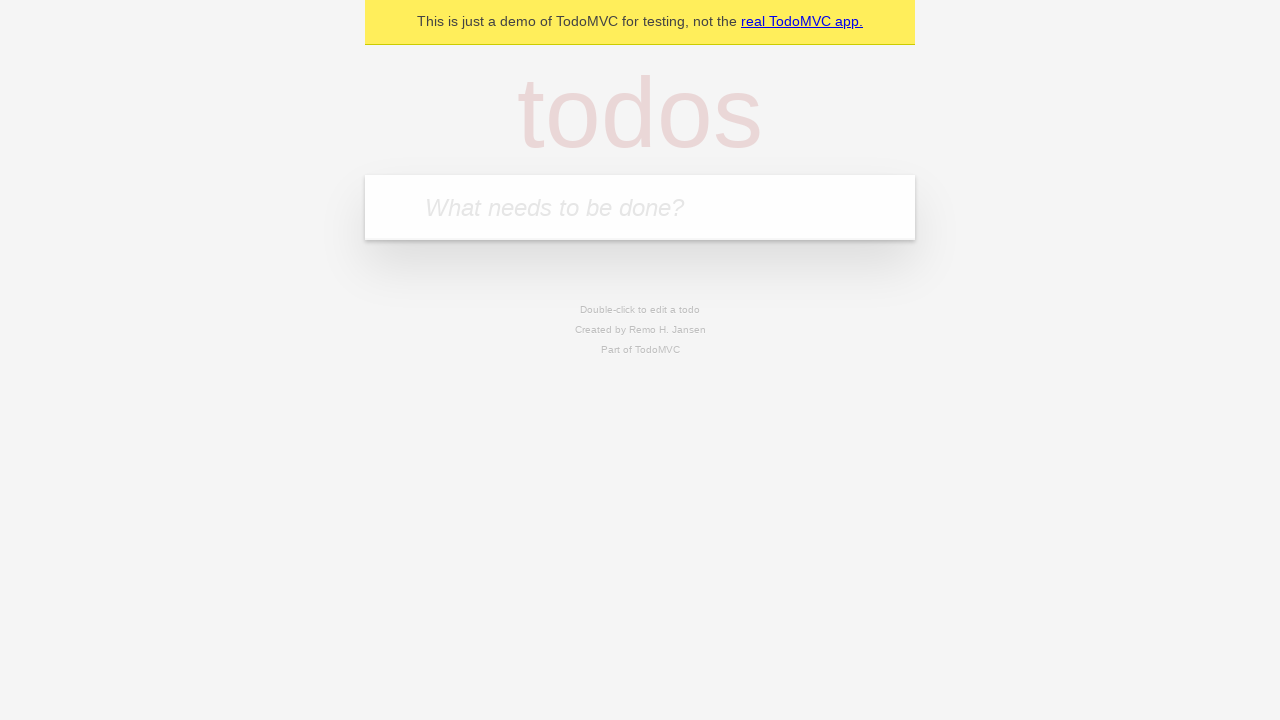

Filled first todo item: 'buy some cheese' on .new-todo
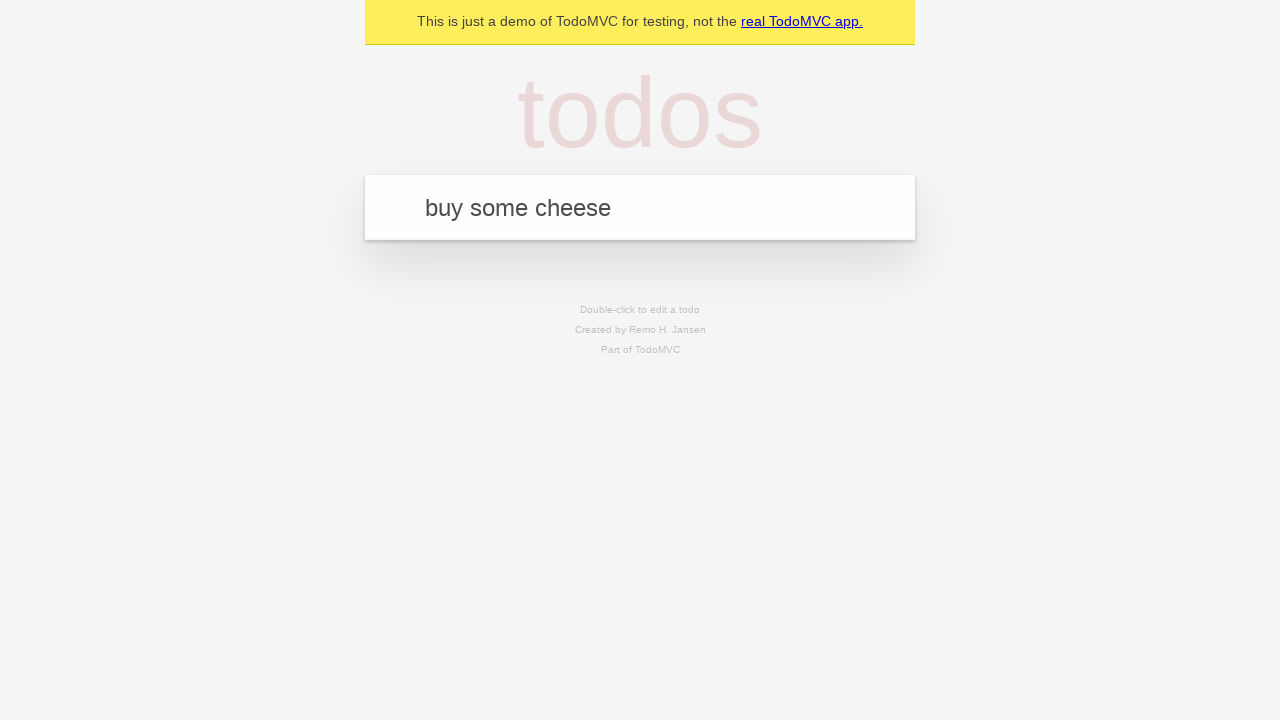

Pressed Enter to create first todo item on .new-todo
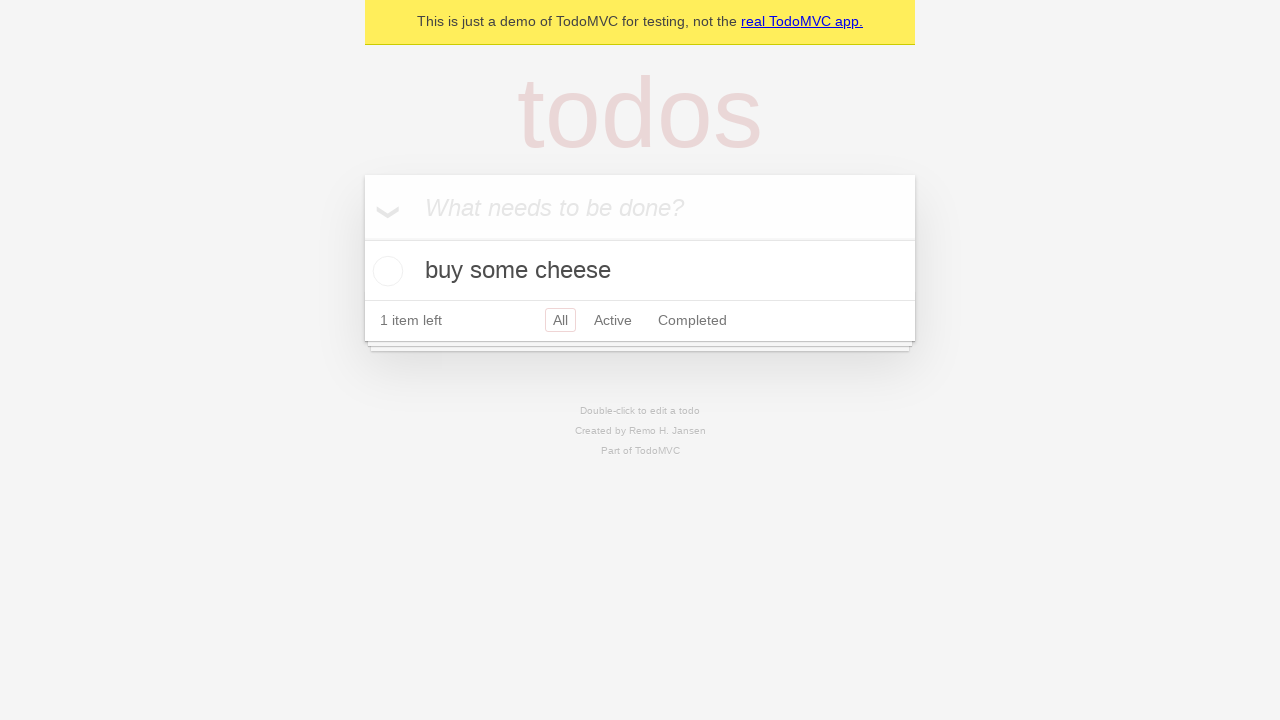

Filled second todo item: 'feed the cat' on .new-todo
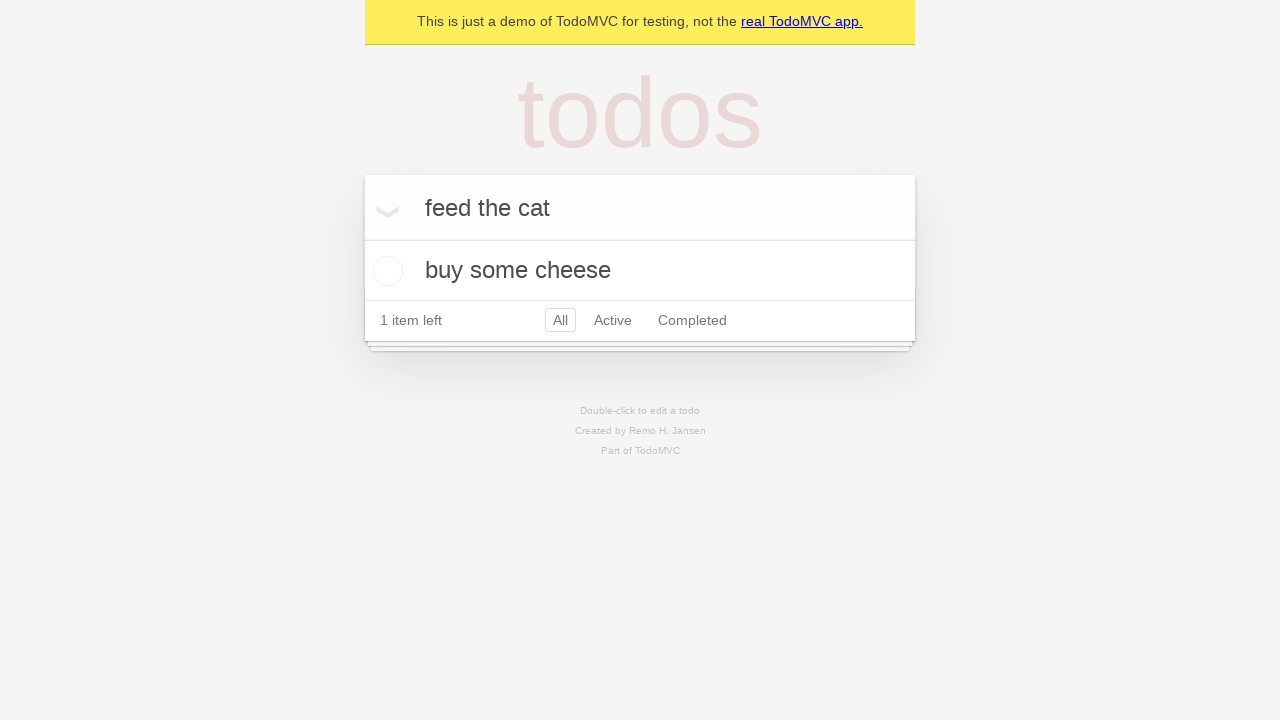

Pressed Enter to create second todo item on .new-todo
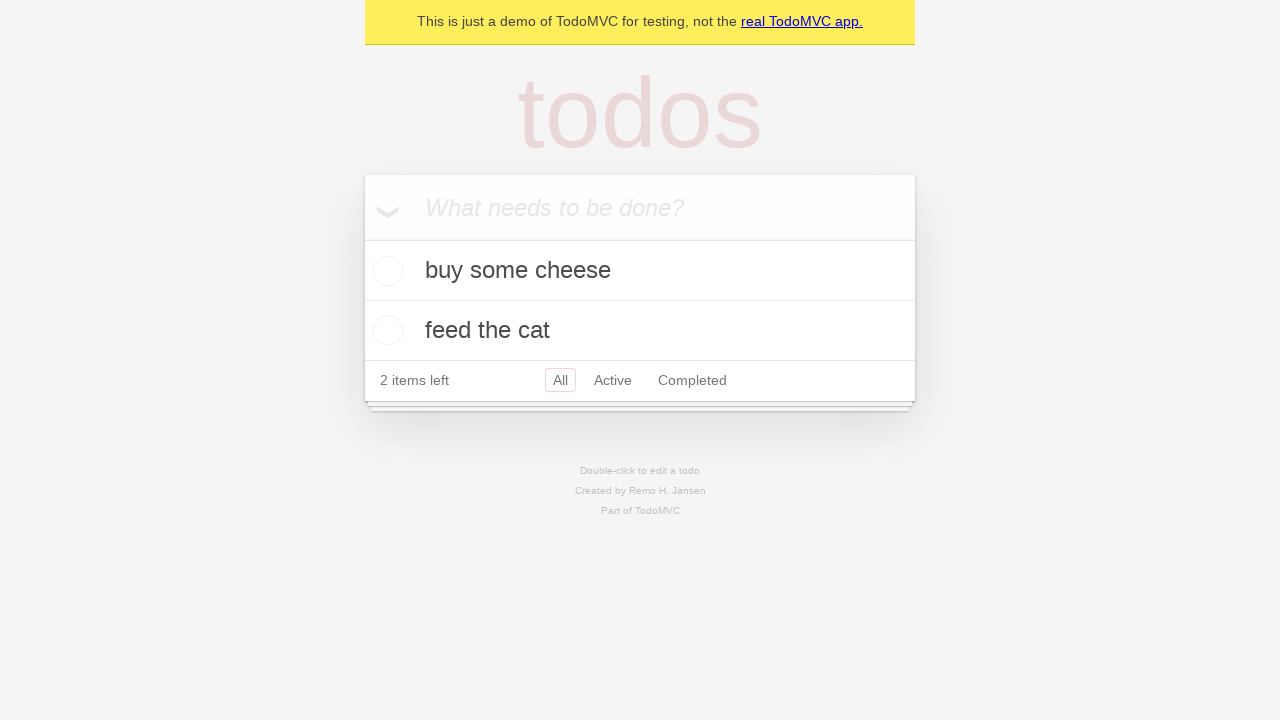

Marked first todo item as complete by clicking its checkbox at (385, 271) on .todo-list li >> nth=0 >> .toggle
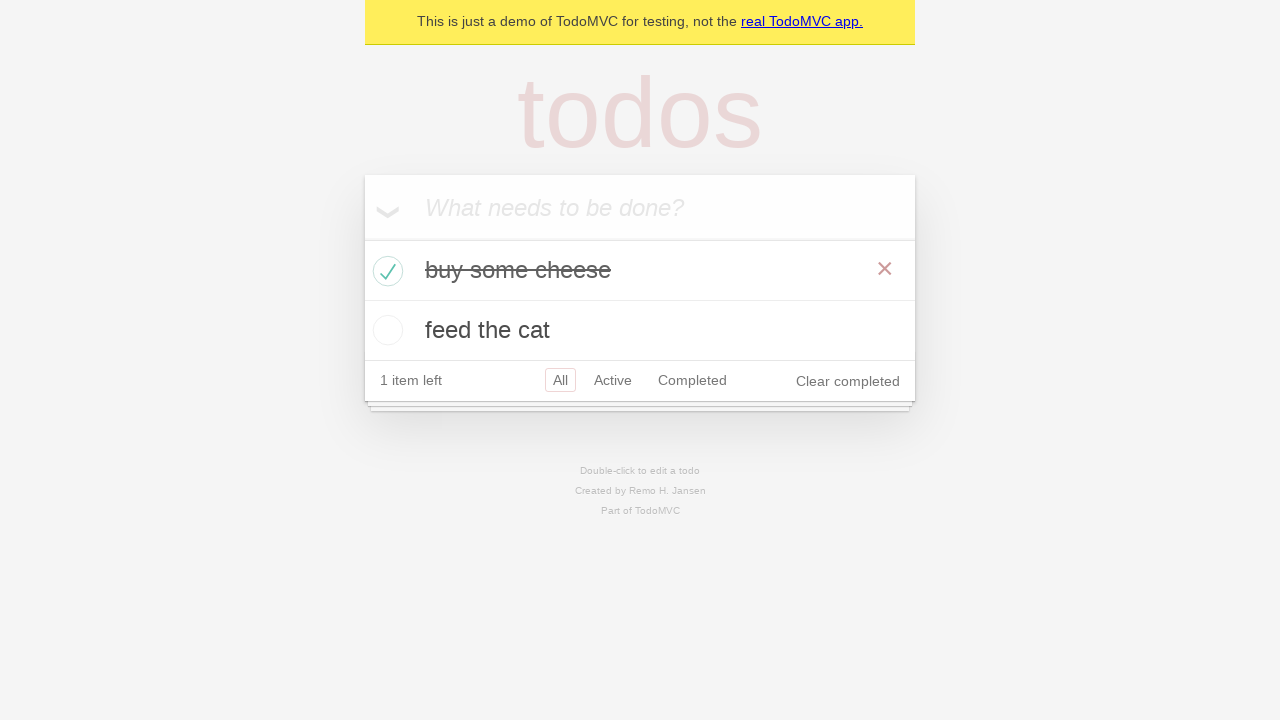

Marked second todo item as complete by clicking its checkbox at (385, 330) on .todo-list li >> nth=1 >> .toggle
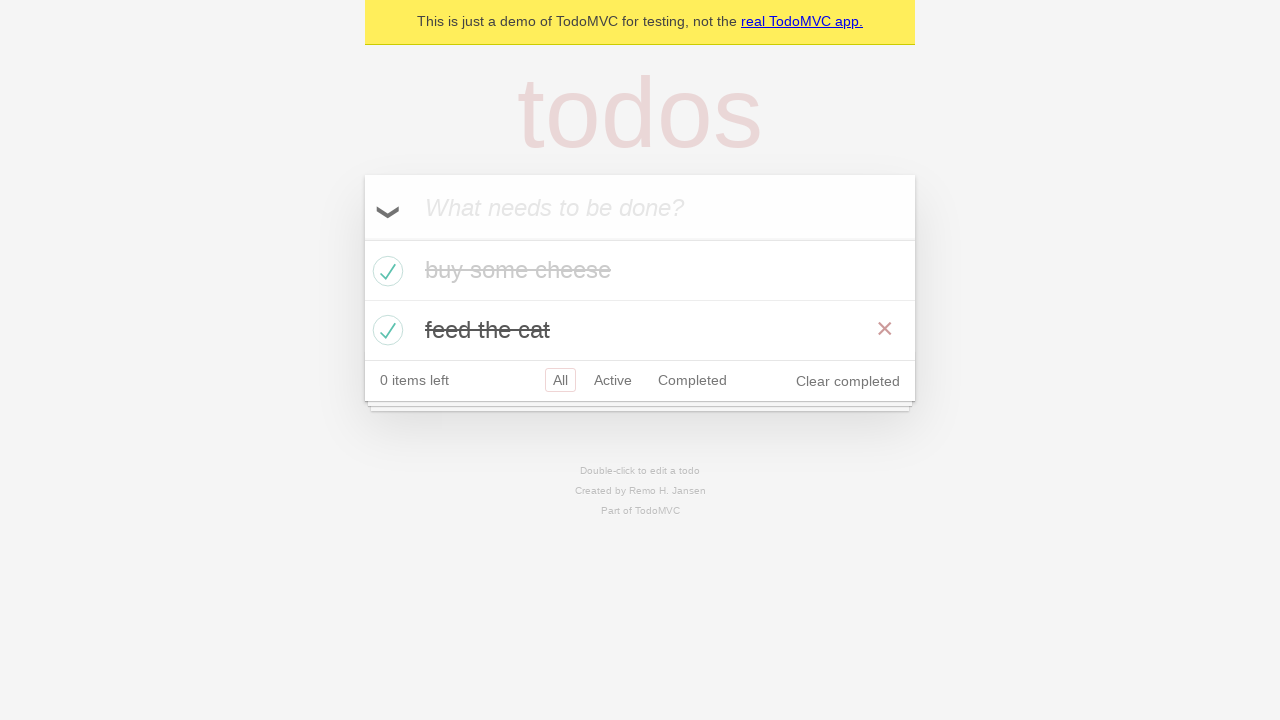

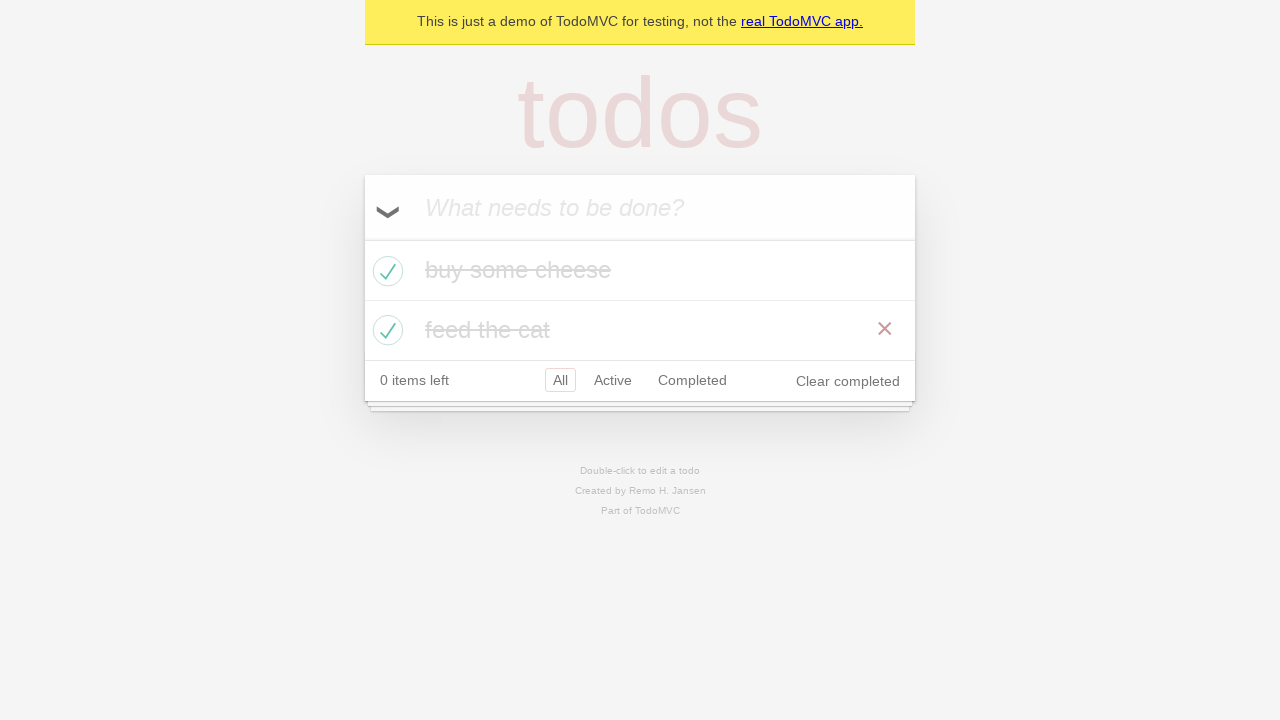